Tests geolocation functionality by setting mock GPS coordinates (latitude: 40, longitude: 3), clicking a button to retrieve the location, verifying the coordinates are displayed, and then clicking a link to view the location on Google Maps.

Starting URL: https://the-internet.herokuapp.com/geolocation

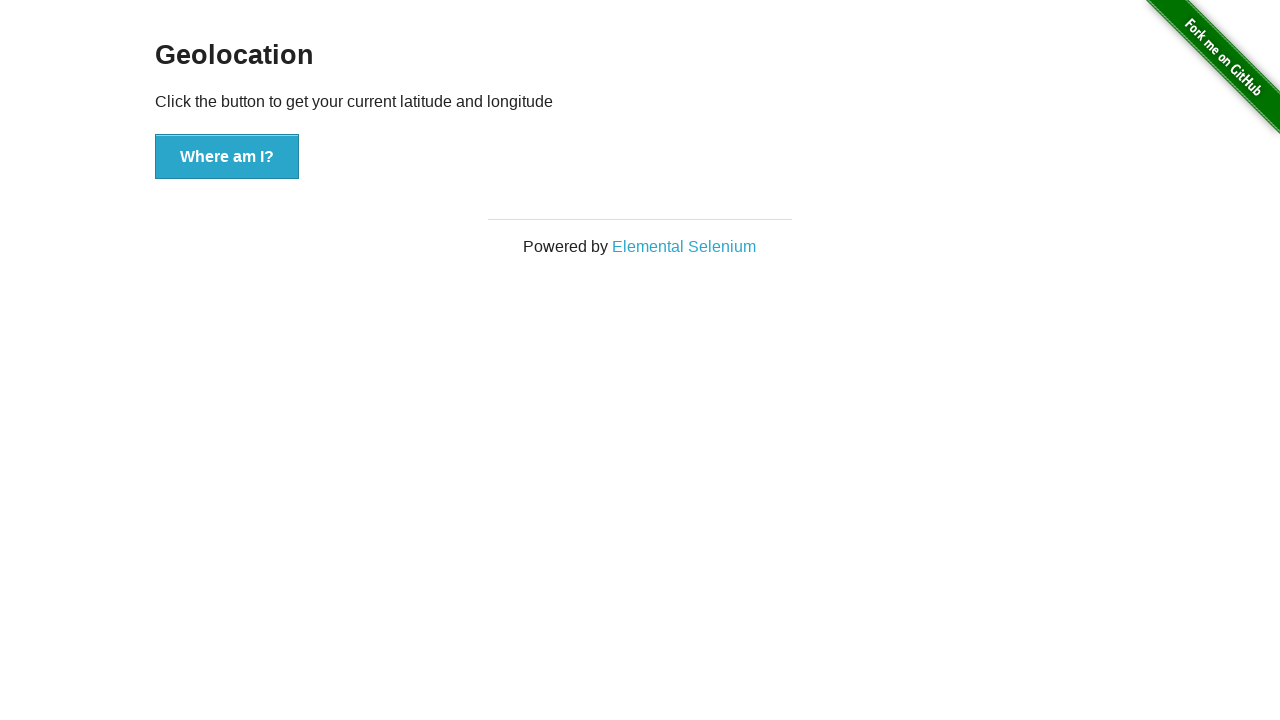

Set mock geolocation with latitude 40 and longitude 3
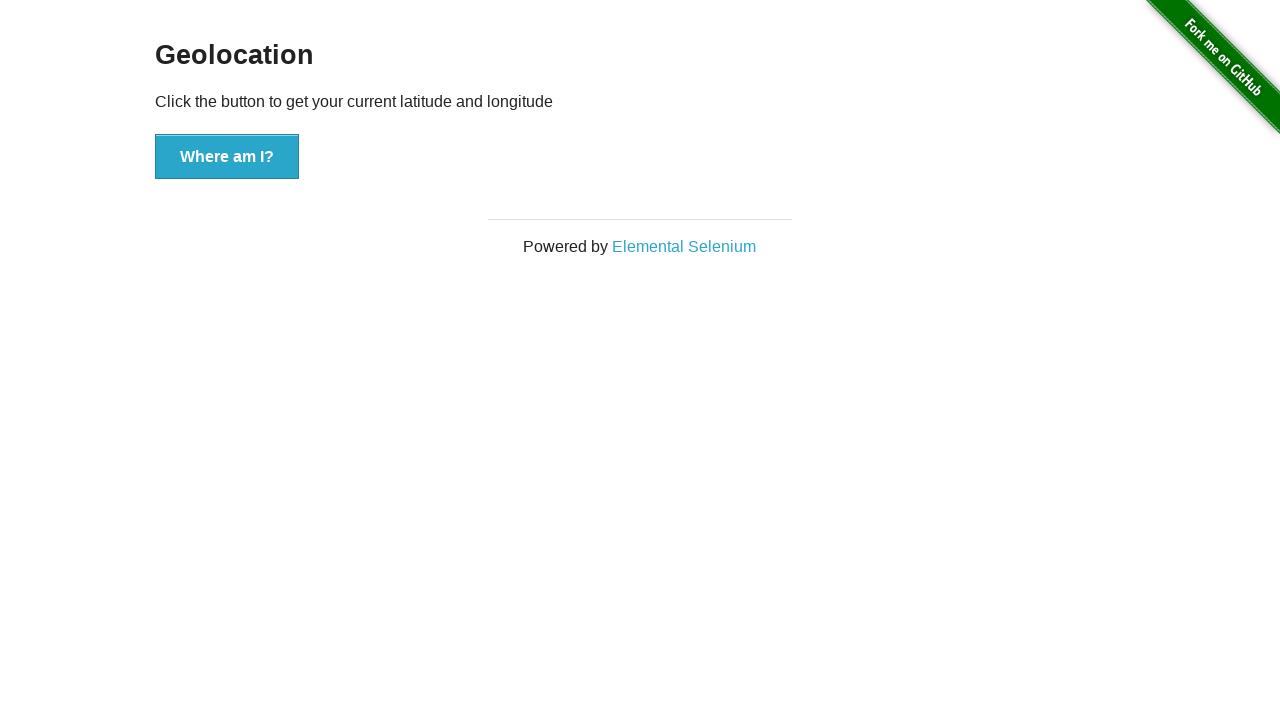

Granted geolocation permissions
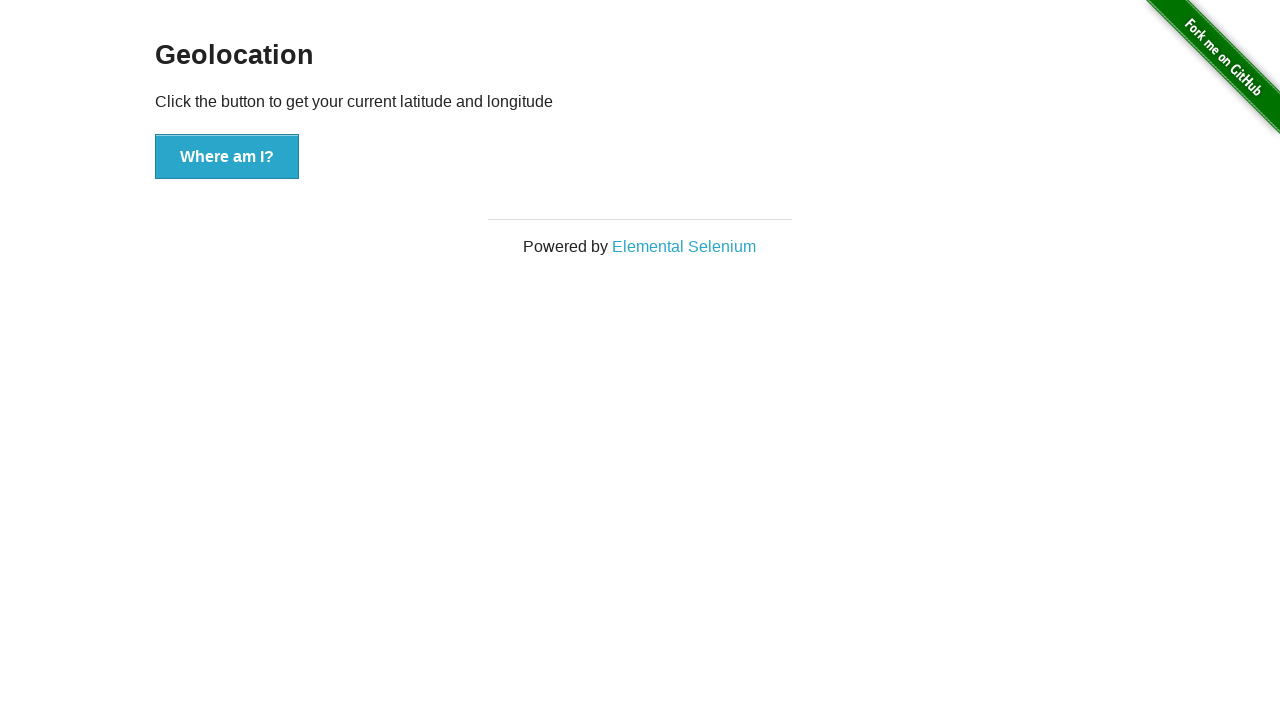

Clicked 'Where am I?' button to retrieve location at (227, 157) on button[onclick='getLocation()']
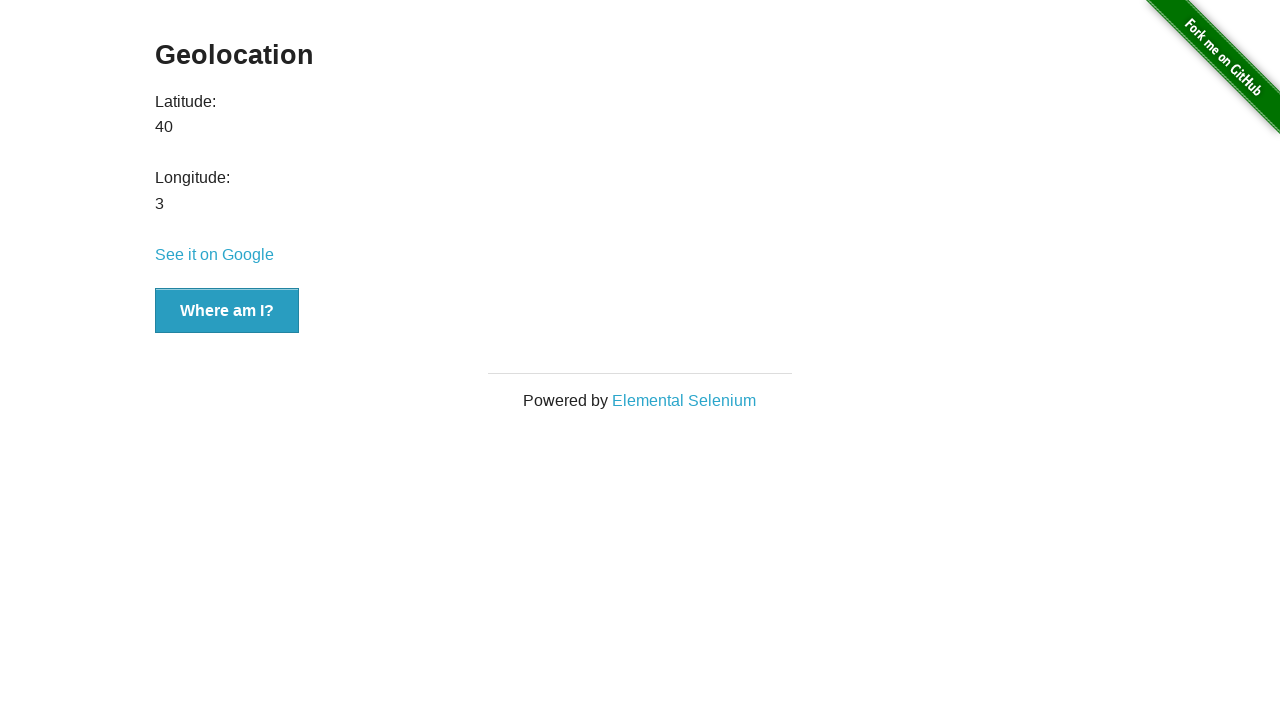

Location results appeared on page
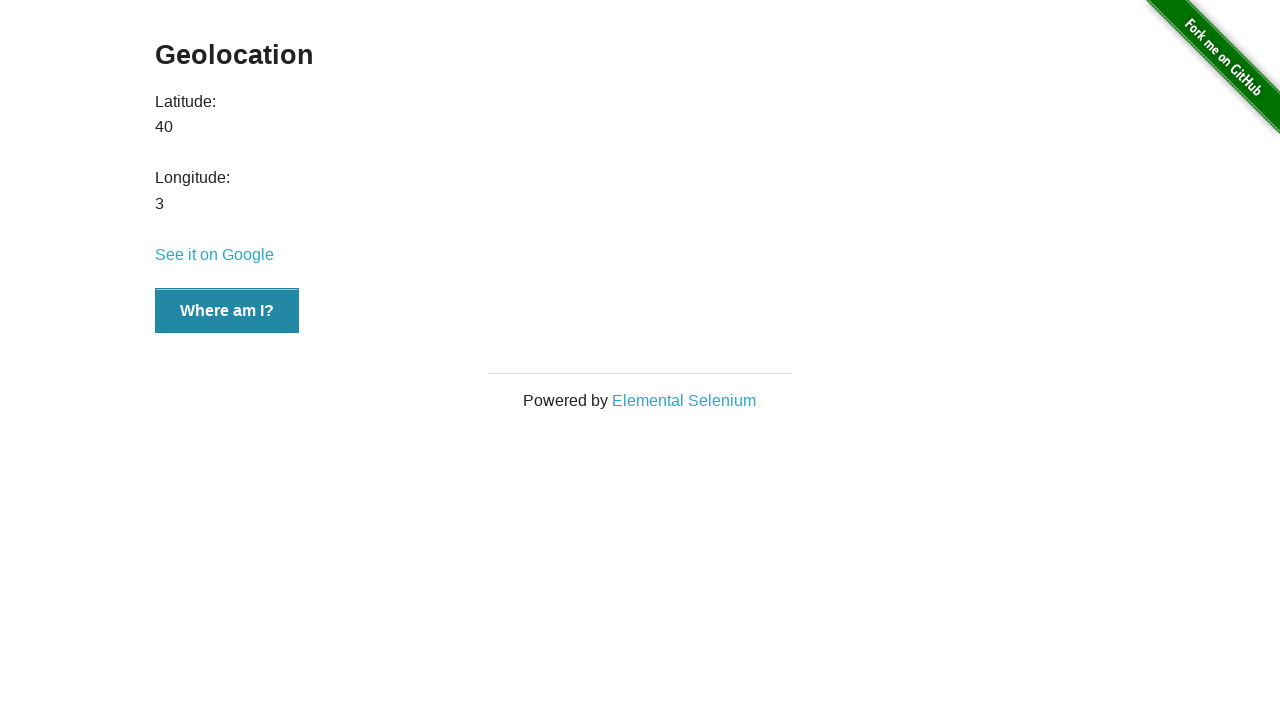

Located latitude element
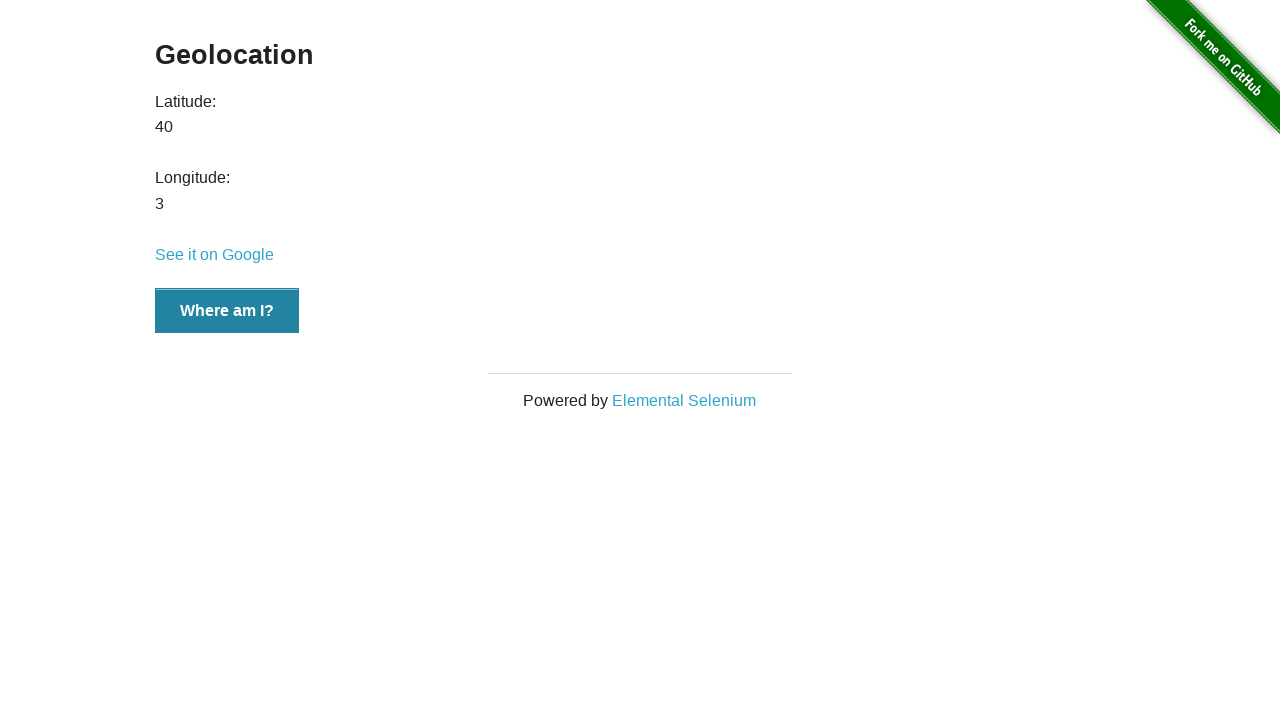

Located longitude element
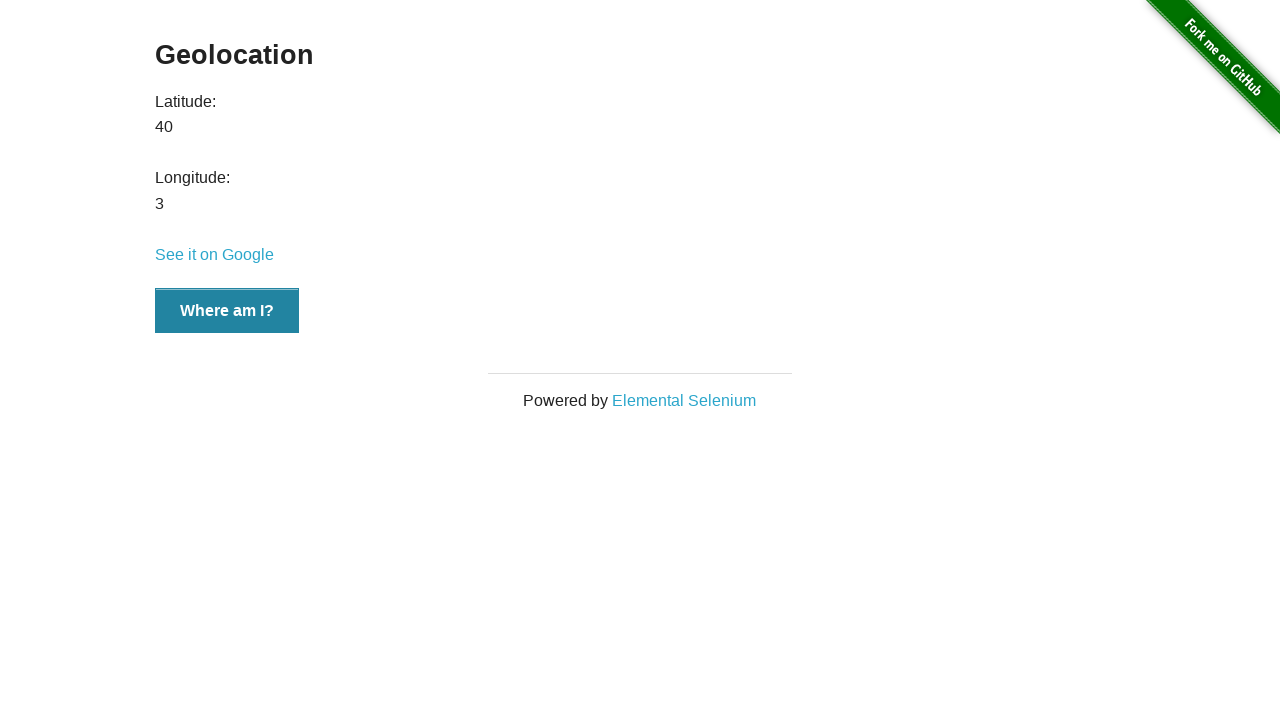

Latitude value populated and visible
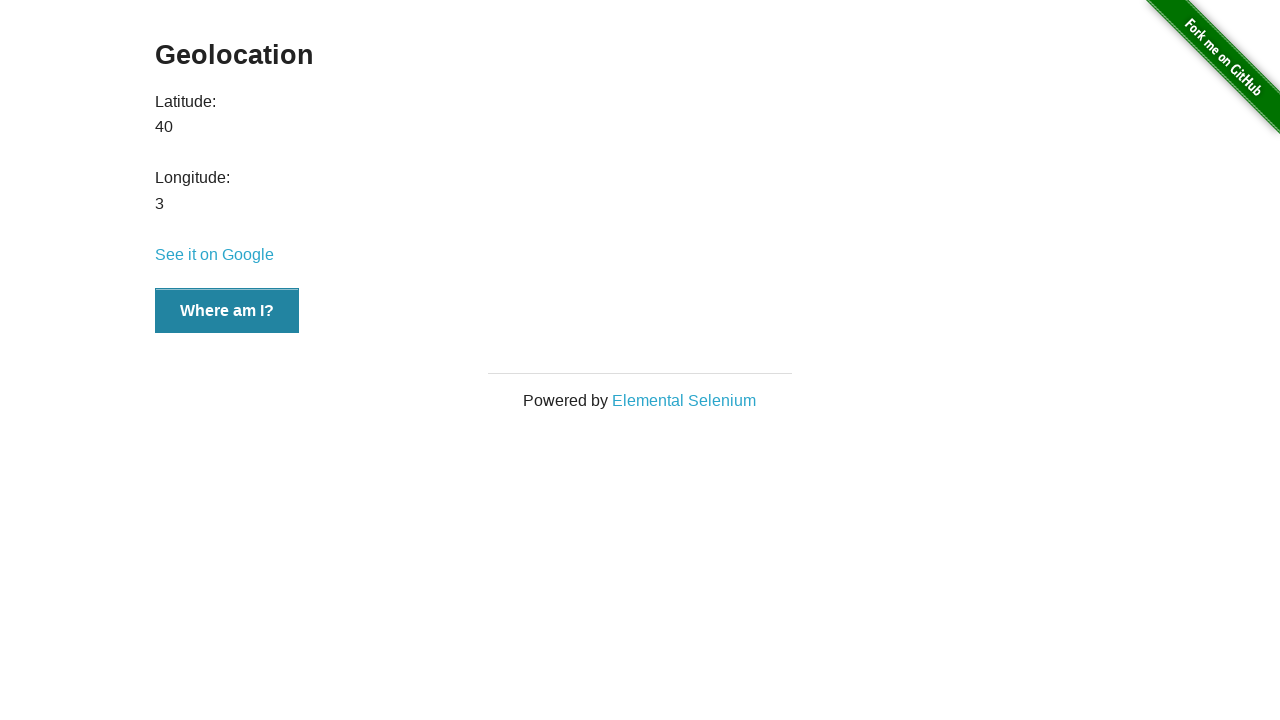

Longitude value populated and visible
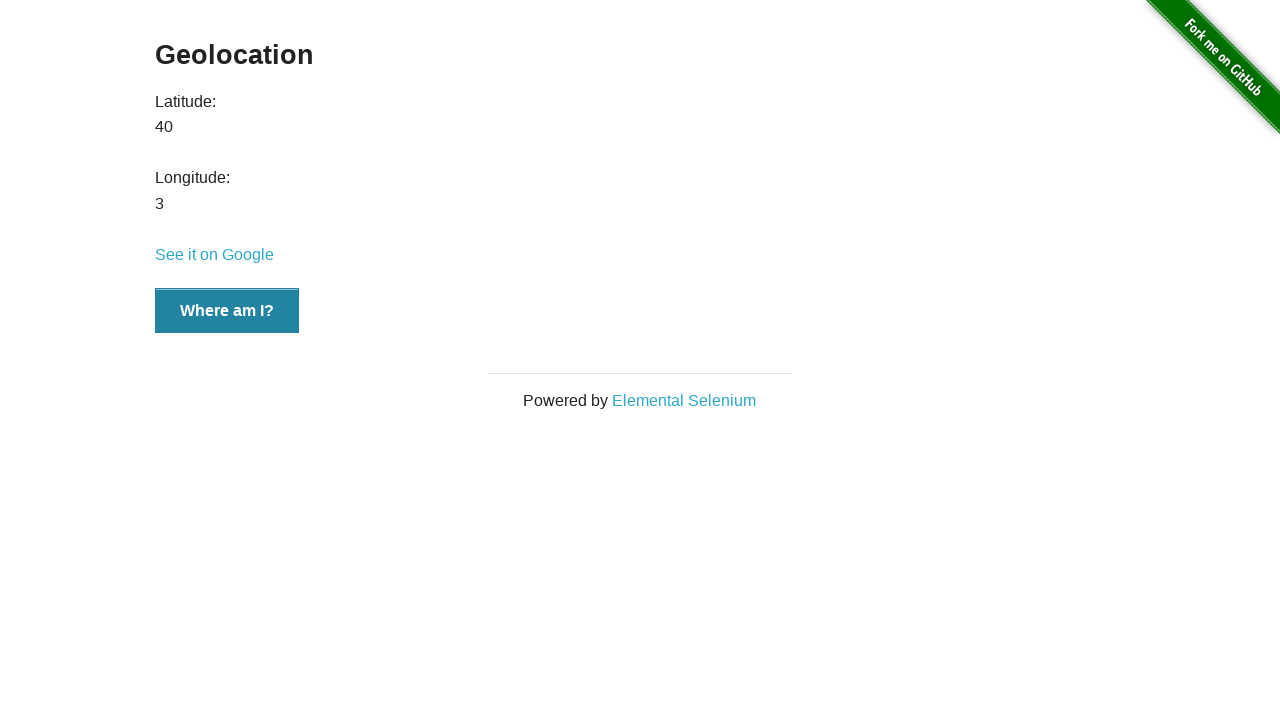

Clicked 'See it on Google' link to view location on Google Maps at (214, 255) on a:has-text('See it on Google')
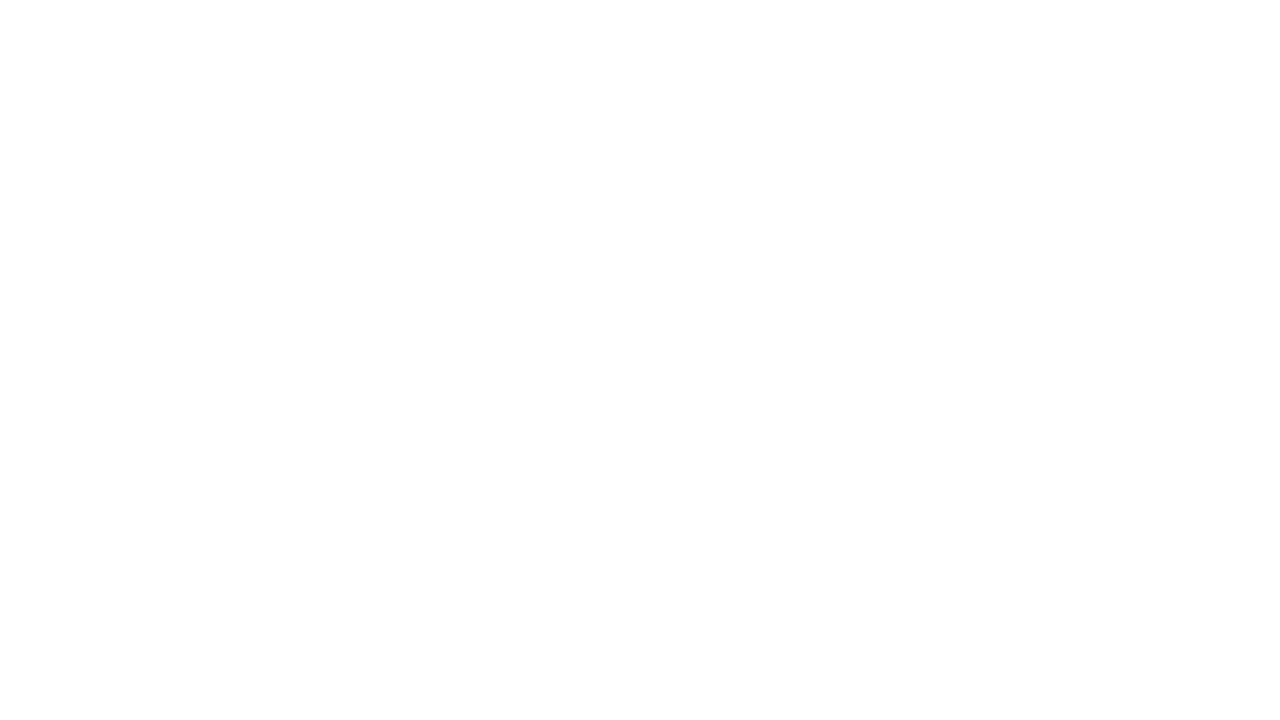

Navigated to Google Maps with geolocation coordinates
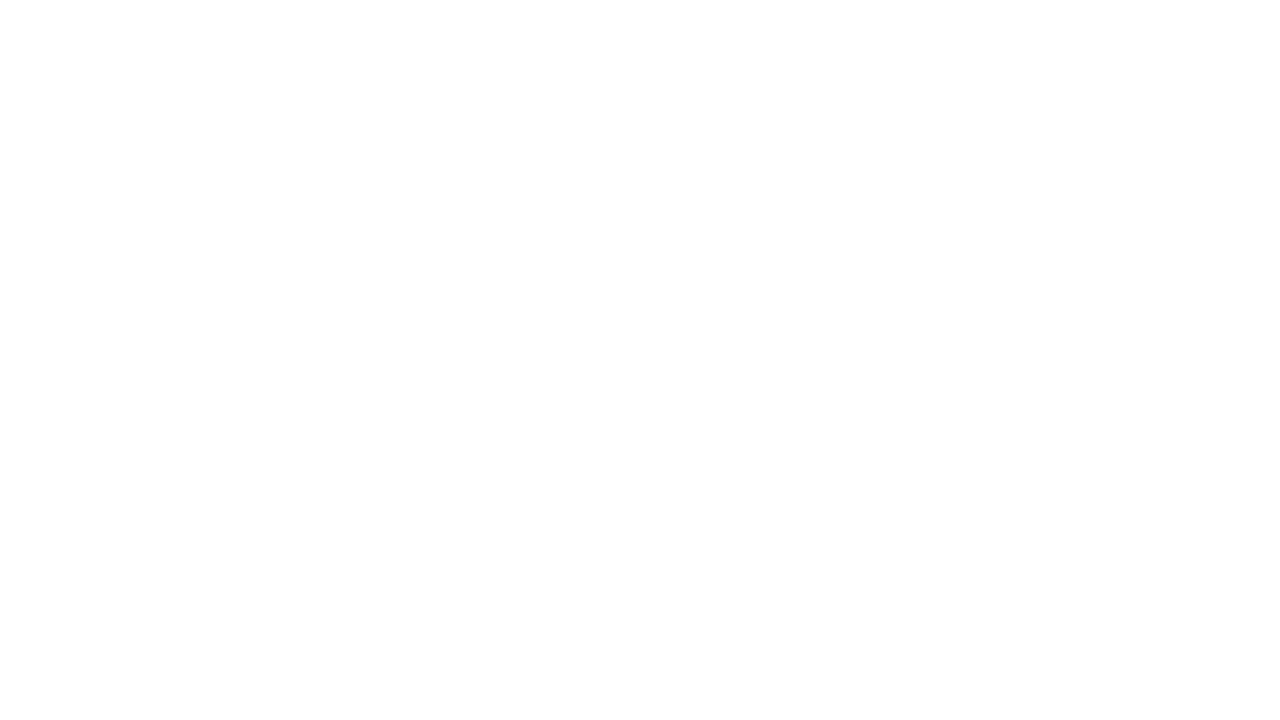

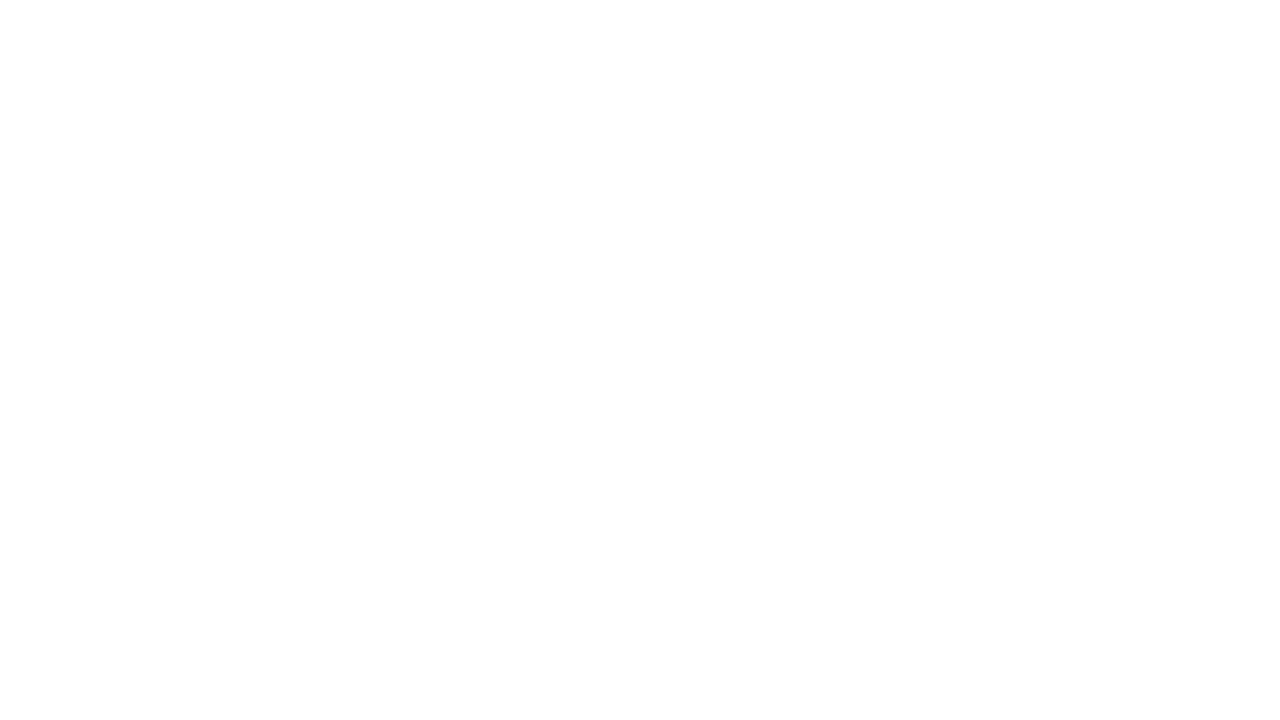